Tests jQuery UI slider functionality by switching to the demo iframe and dragging the slider element horizontally by 50 pixels.

Starting URL: https://jqueryui.com/slider/

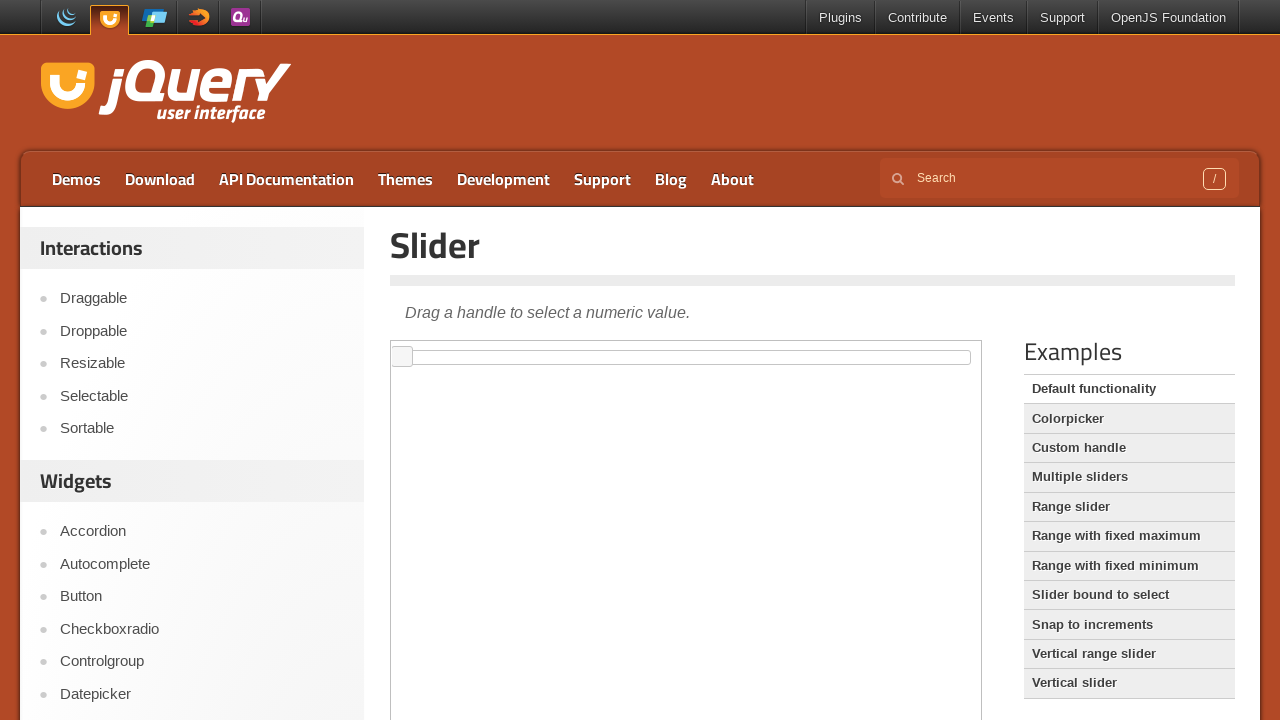

Located the demo iframe containing the slider
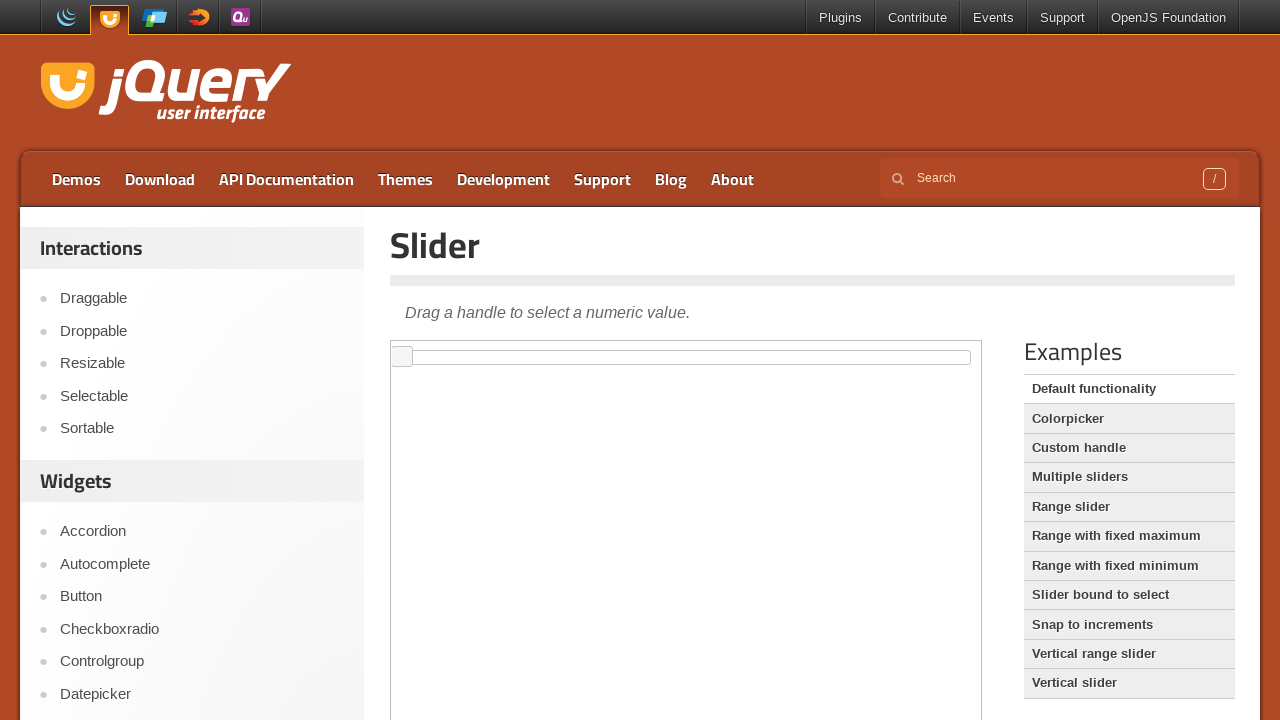

Located the #slider element within the iframe
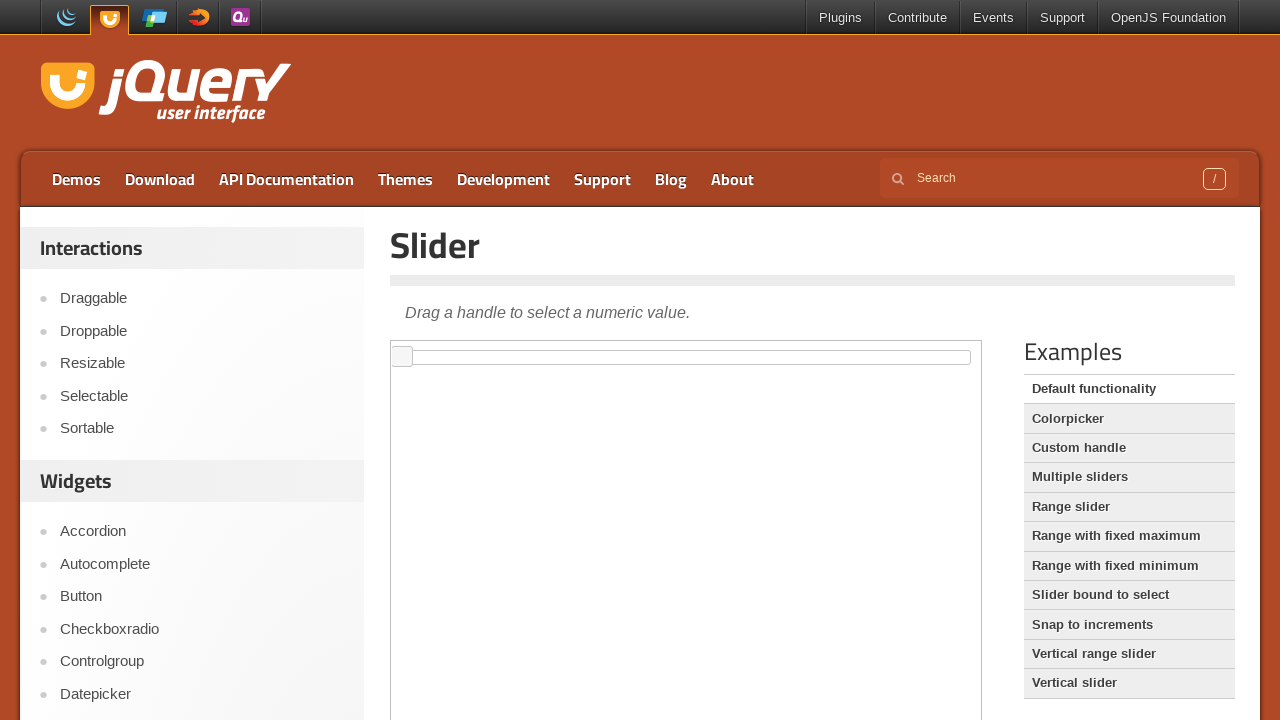

Waited for the slider element to be ready
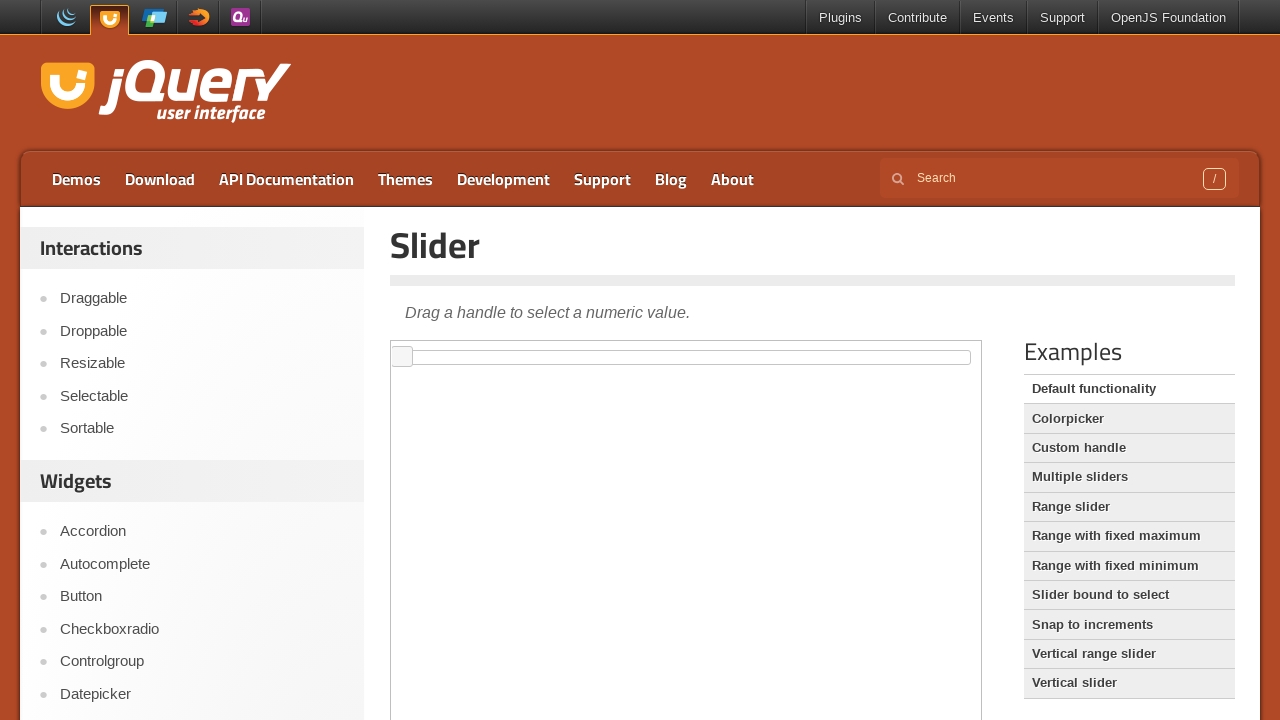

Retrieved slider bounding box for drag calculations
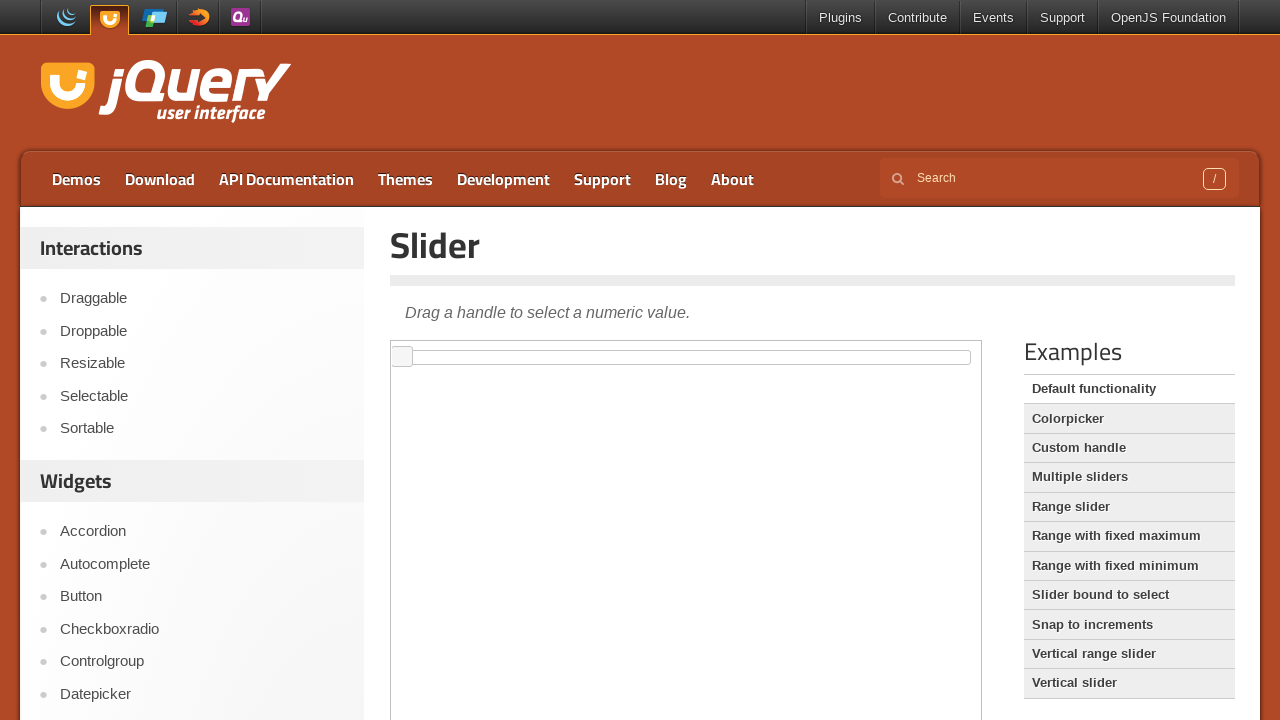

Moved mouse to the slider handle starting position at (410, 357)
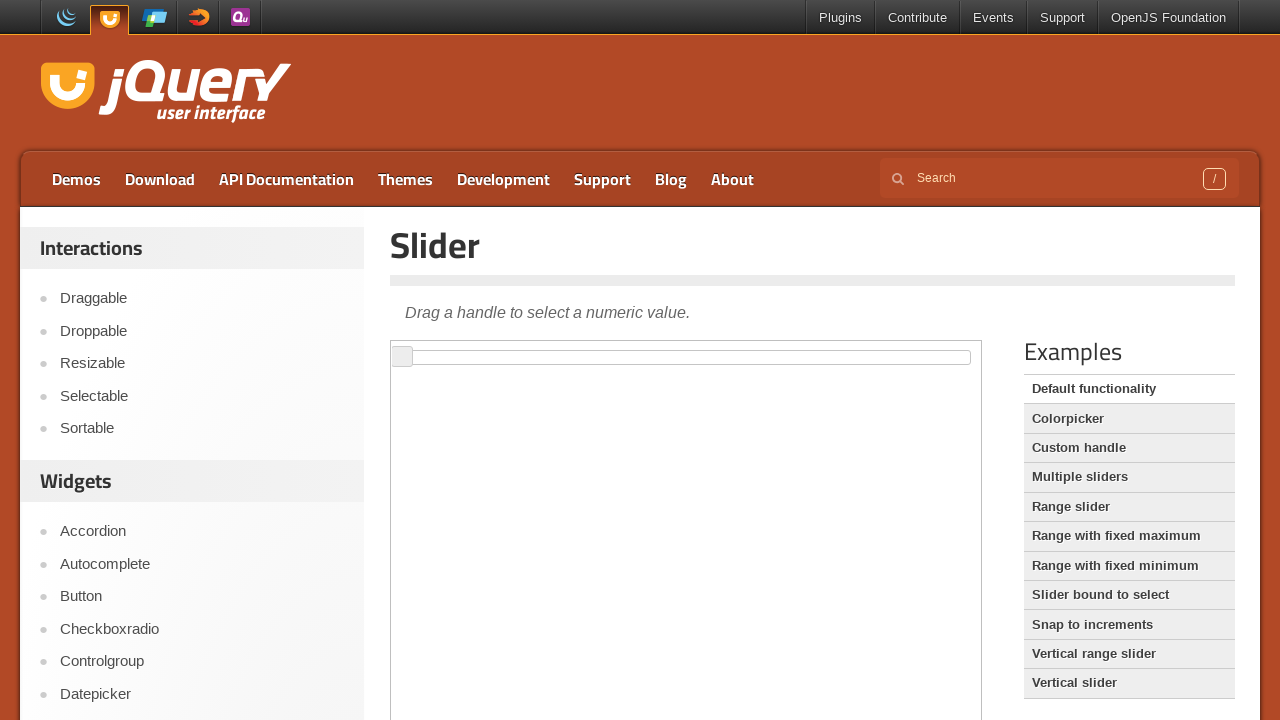

Pressed down the mouse button on the slider handle at (410, 357)
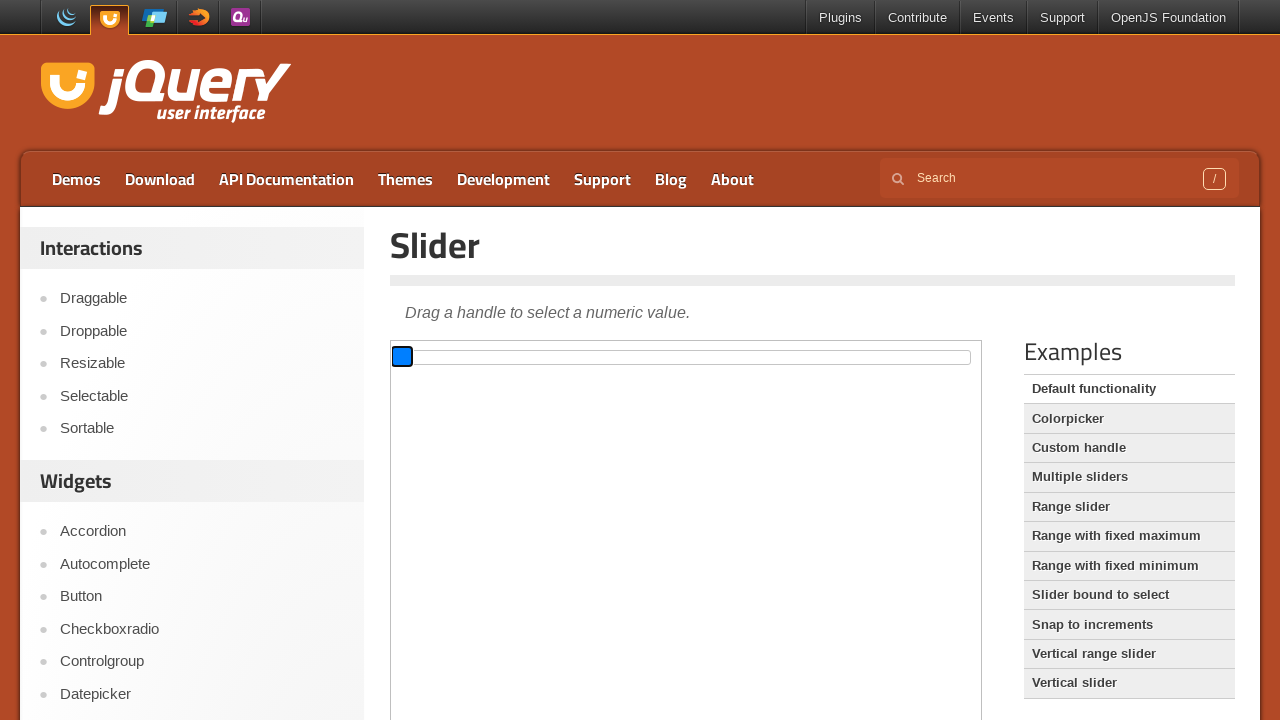

Dragged the slider handle 50 pixels to the right at (460, 357)
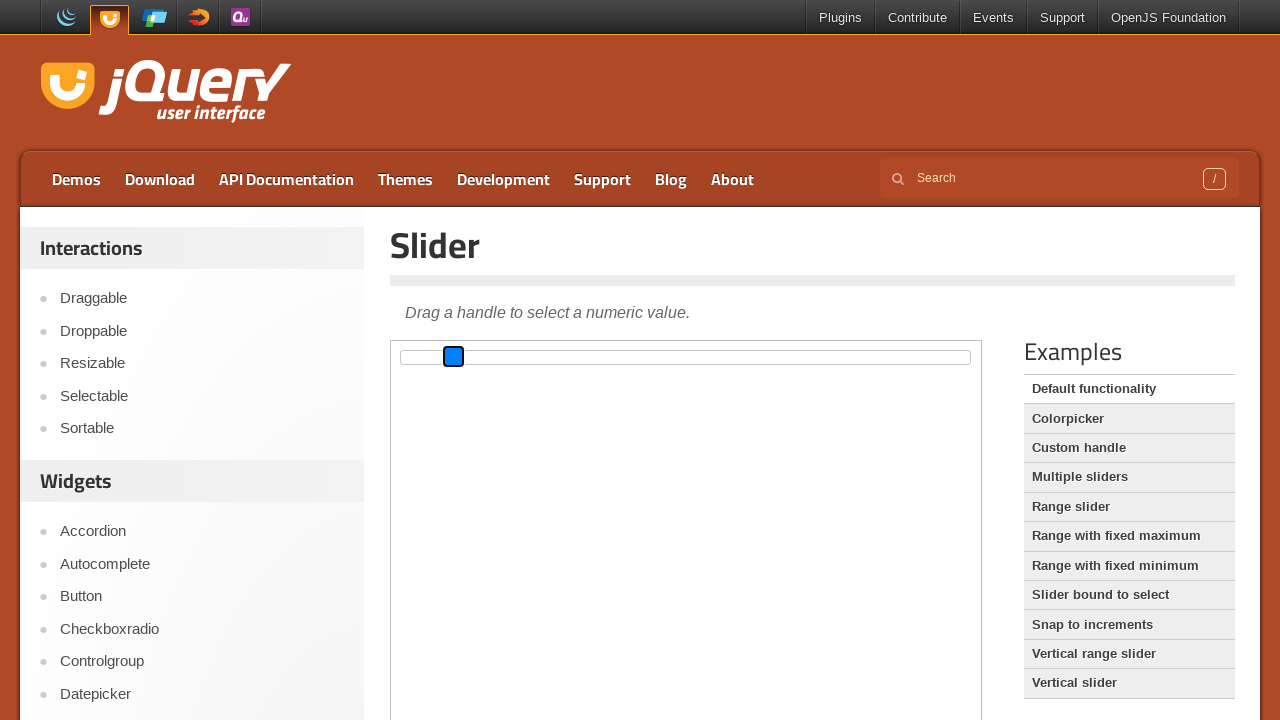

Released the mouse button, completing the slider drag at (460, 357)
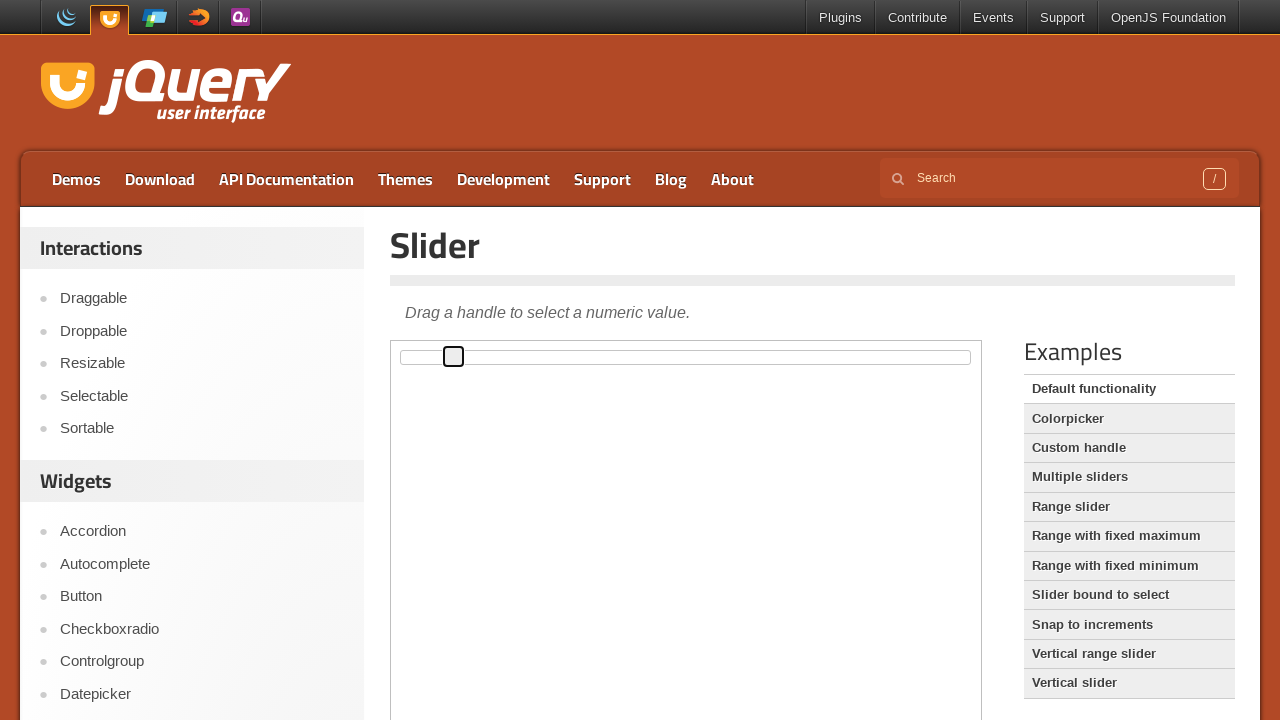

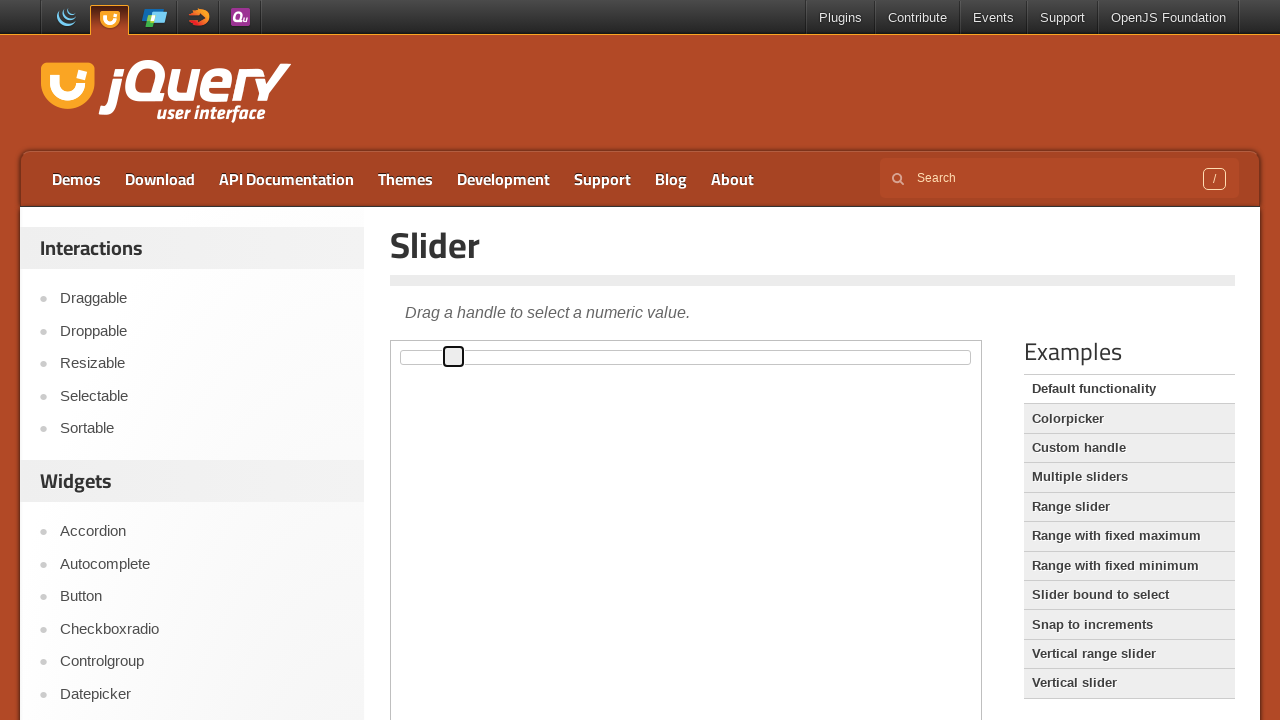